Navigates to Alibaba's homepage and verifies the page loads successfully

Starting URL: https://www.alibaba.com/

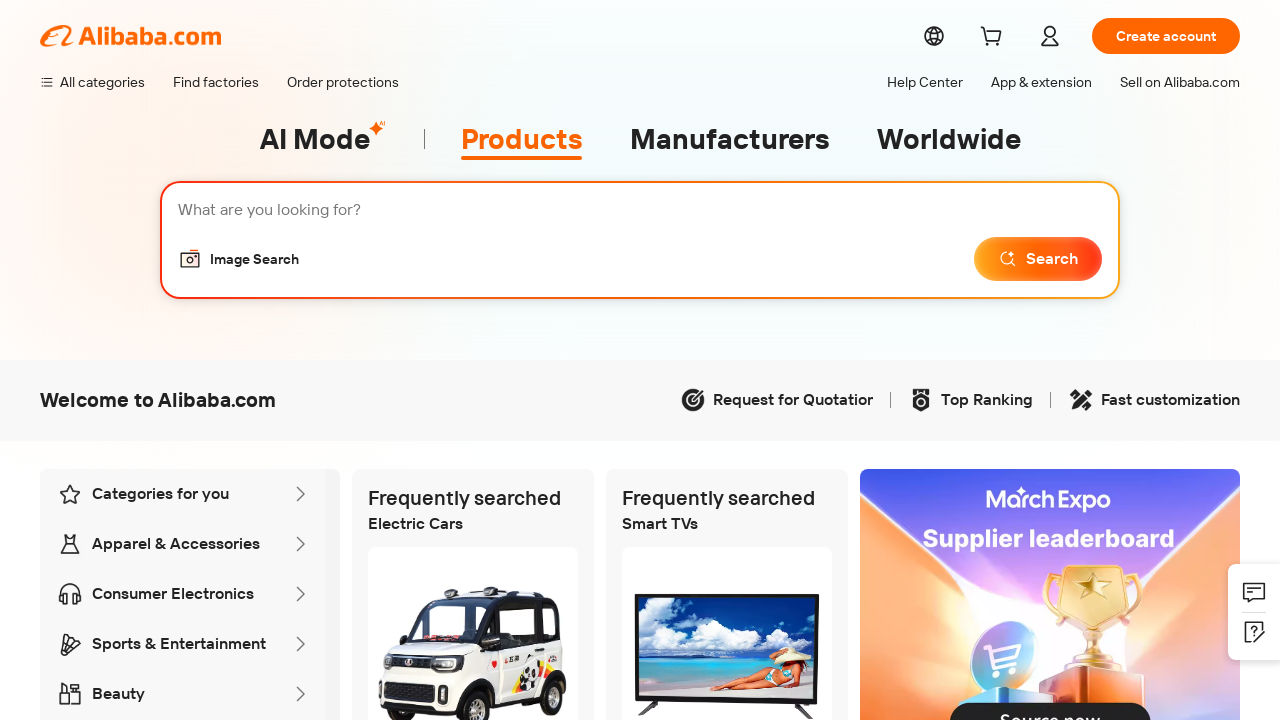

Waited for page DOM content to load
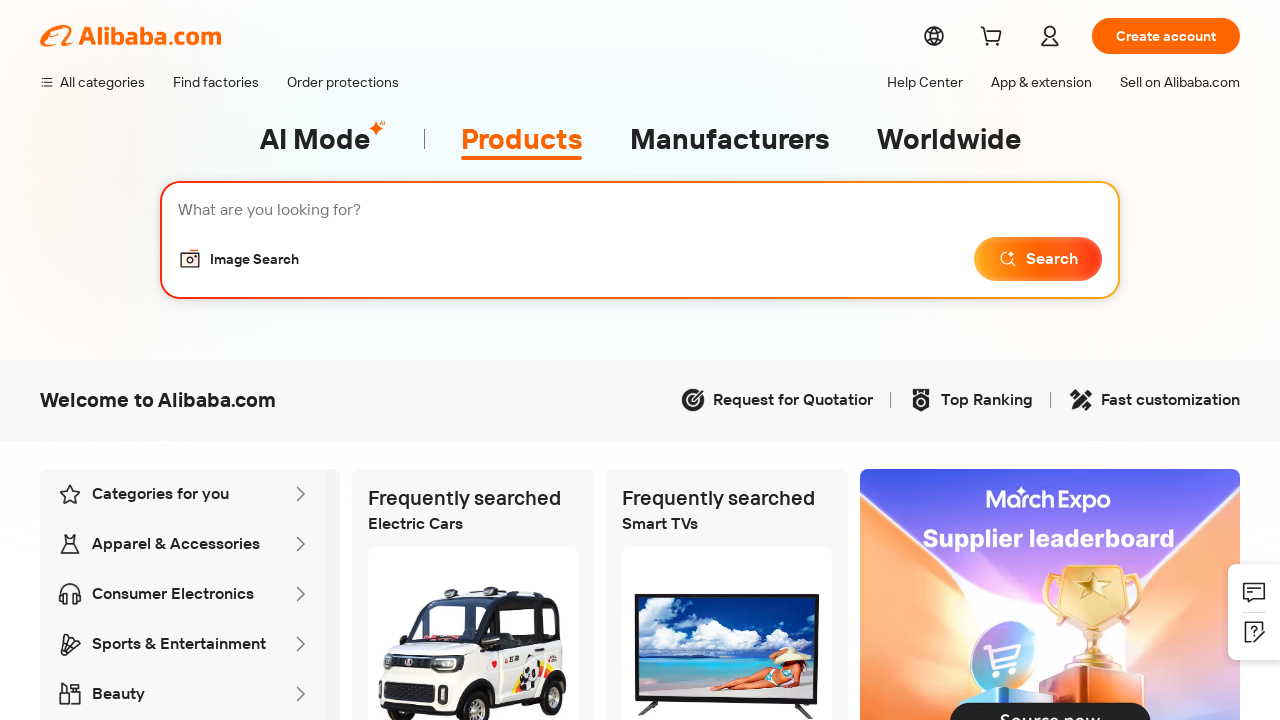

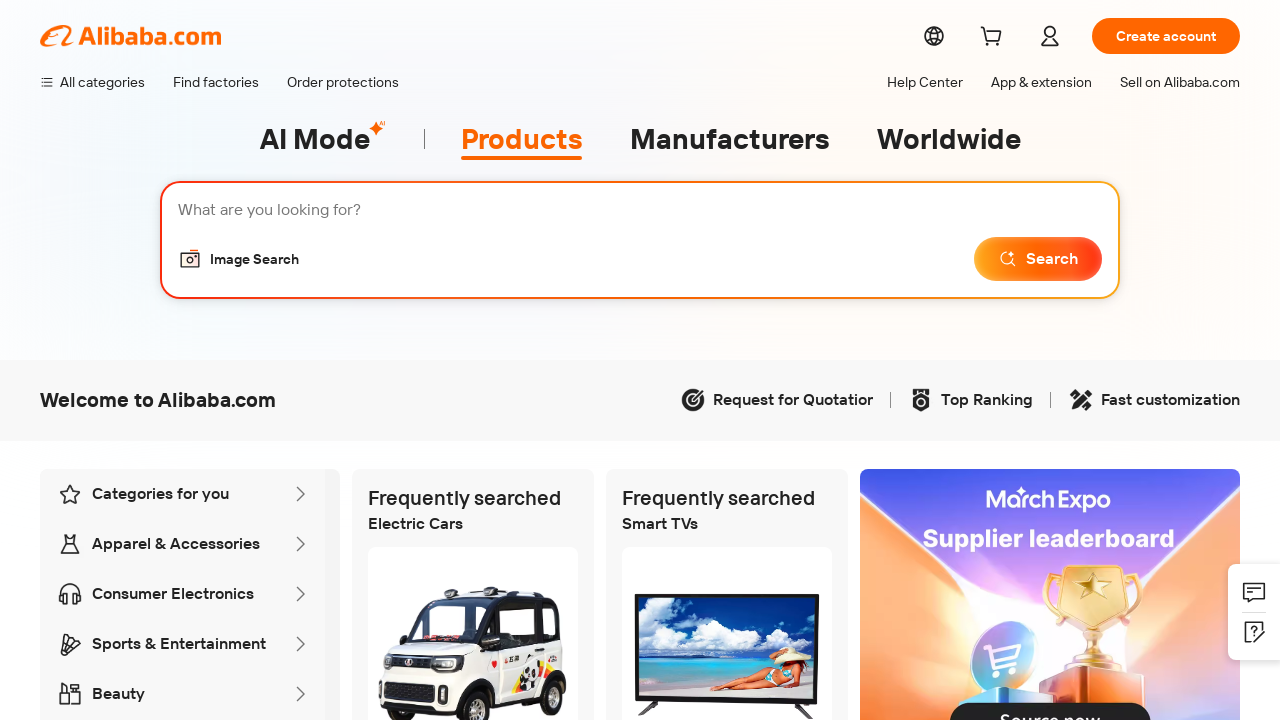